Tests page scrolling functionality on Swiggy website by scrolling down 5365 pixels using JavaScript execution

Starting URL: https://www.swiggy.com/

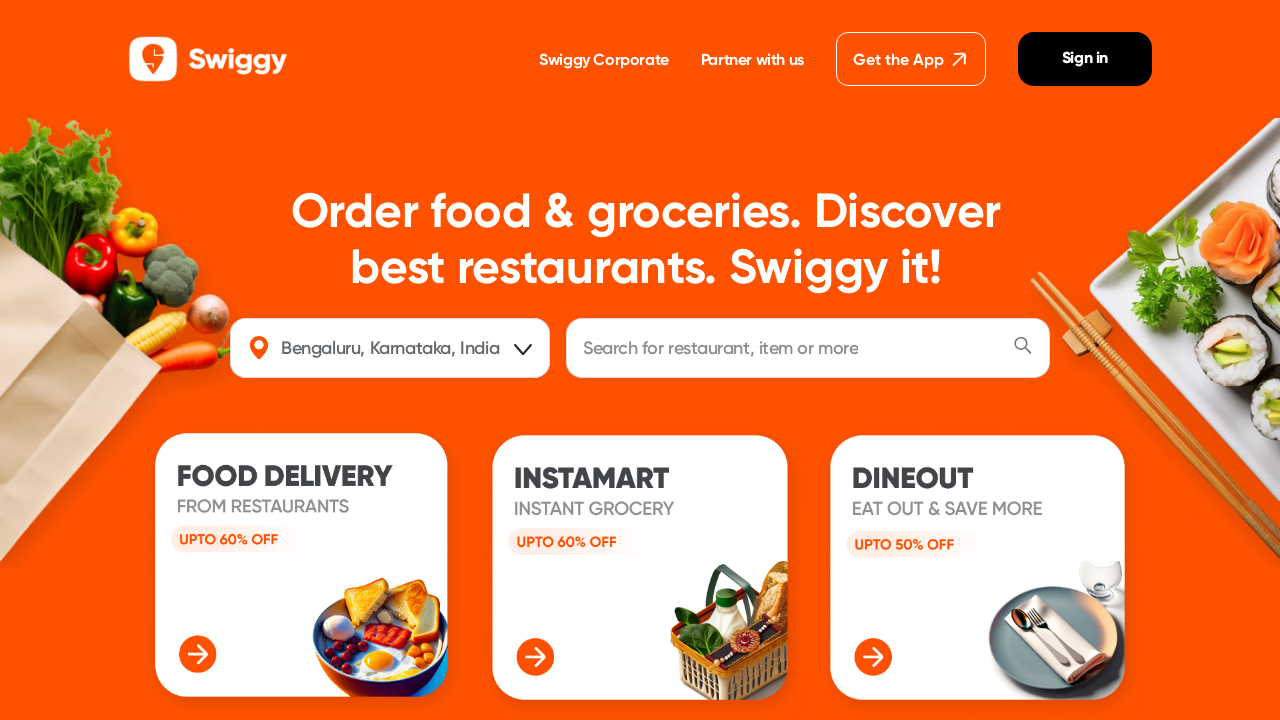

Navigated to Swiggy website
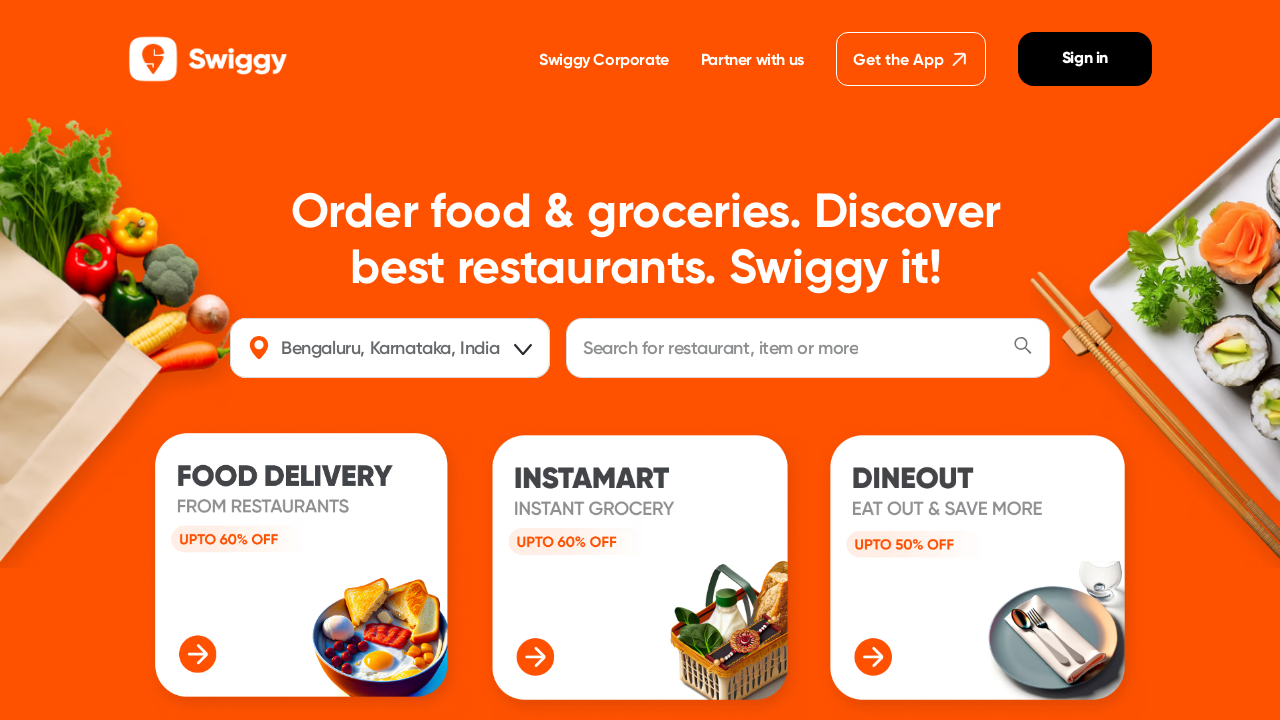

Scrolled down the page by 5365 pixels using JavaScript
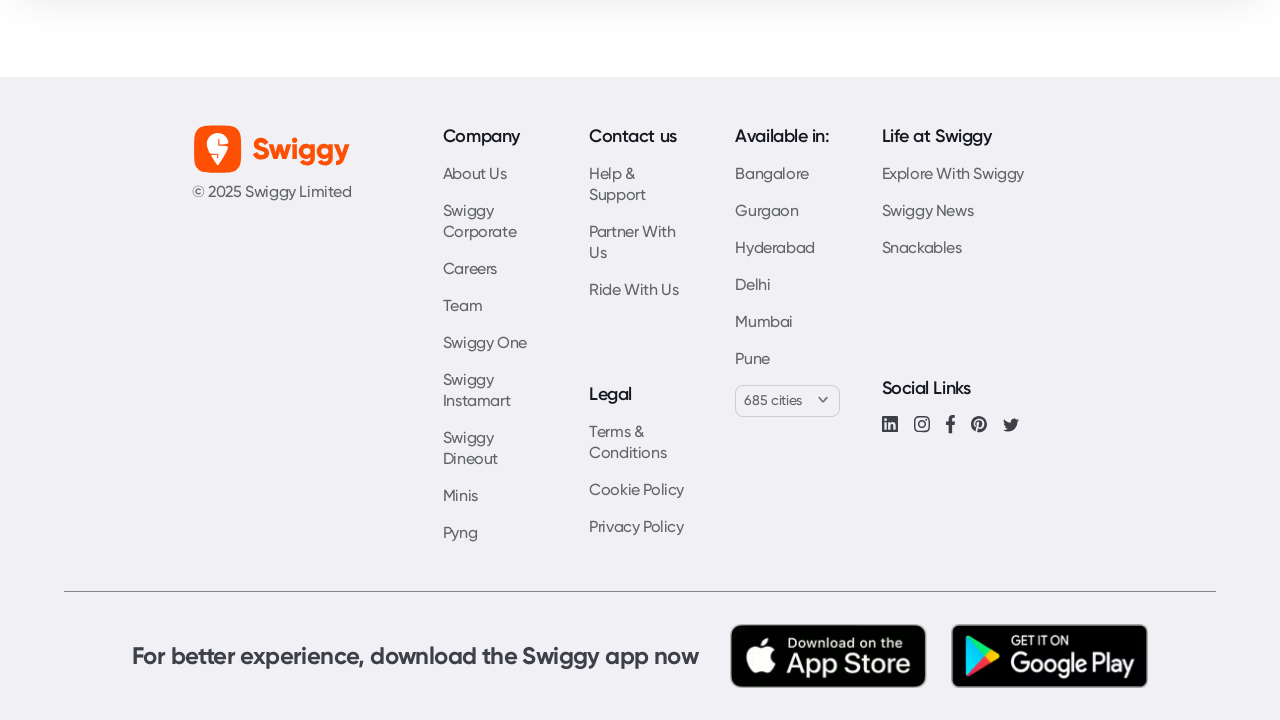

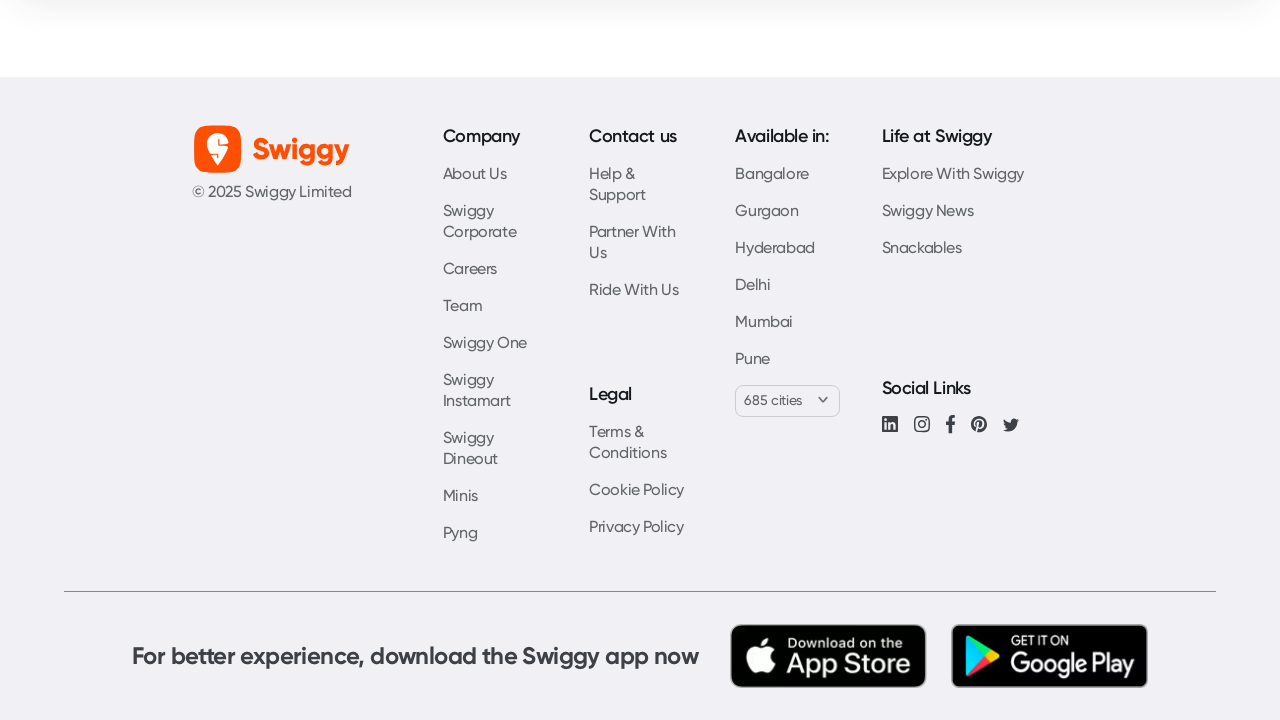